Navigates to Hepsiburada homepage and verifies the page loads successfully

Starting URL: https://www.hepsiburada.com

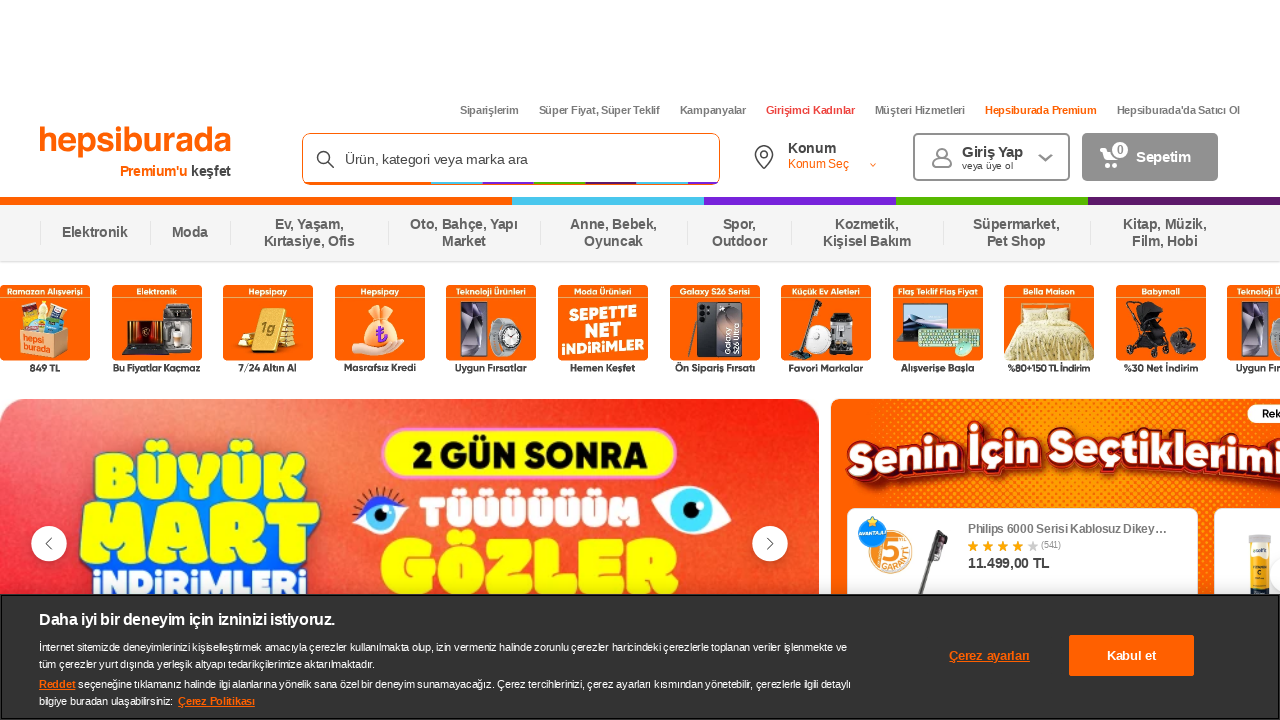

Page DOM content loaded successfully
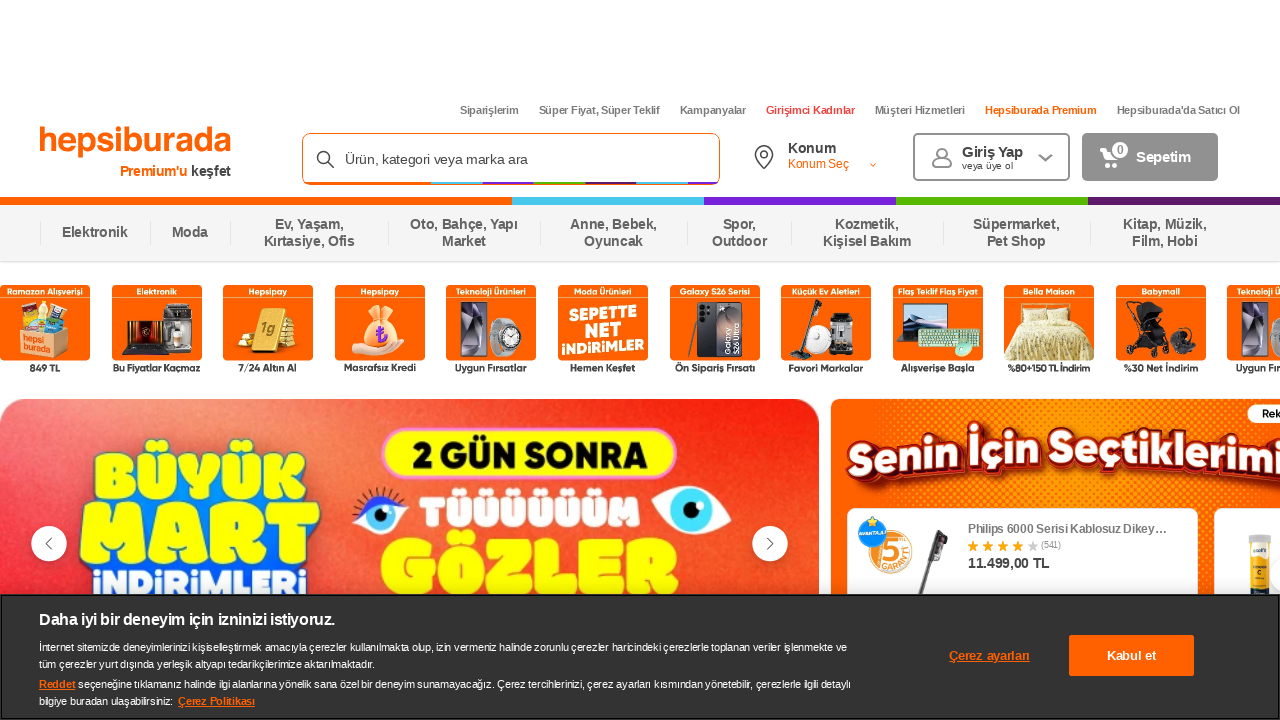

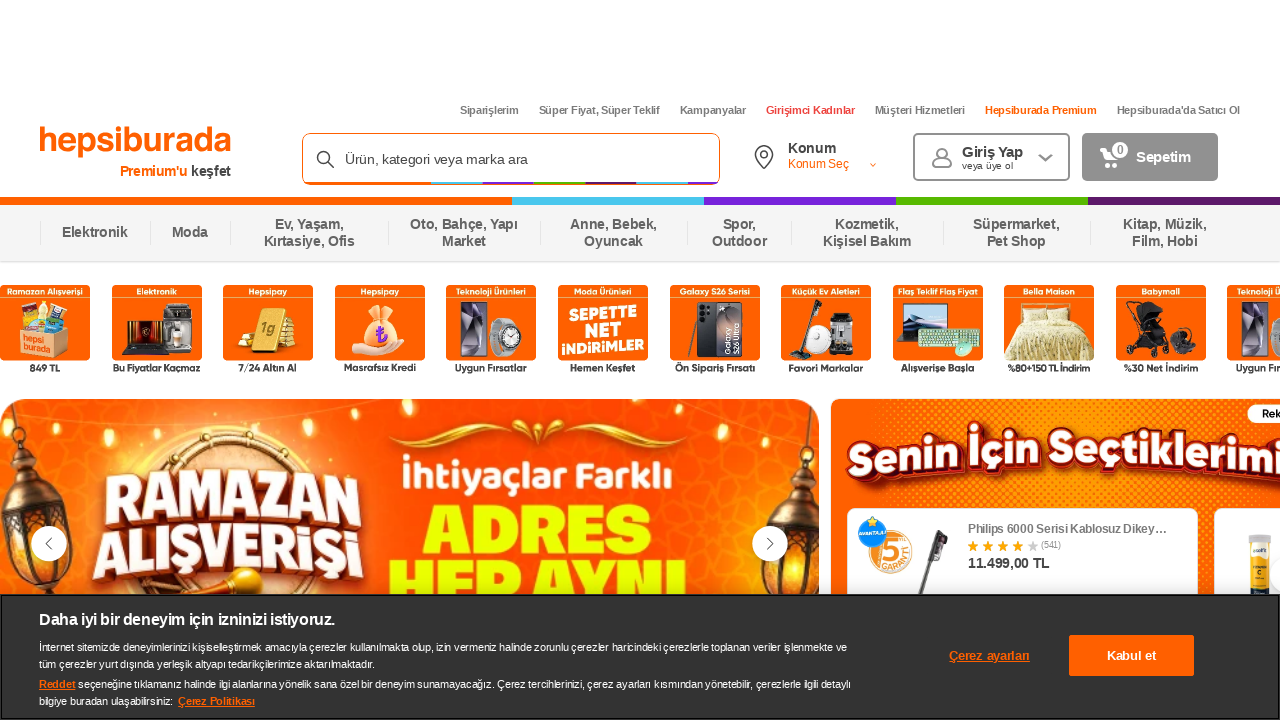